Demonstrates various mouse actions including drag and drop operations with different methods - direct drag and drop, drag by offset, and drag with calculated offsets using element coordinates

Starting URL: https://selenium08.blogspot.com/2020/01/drag-drop.html

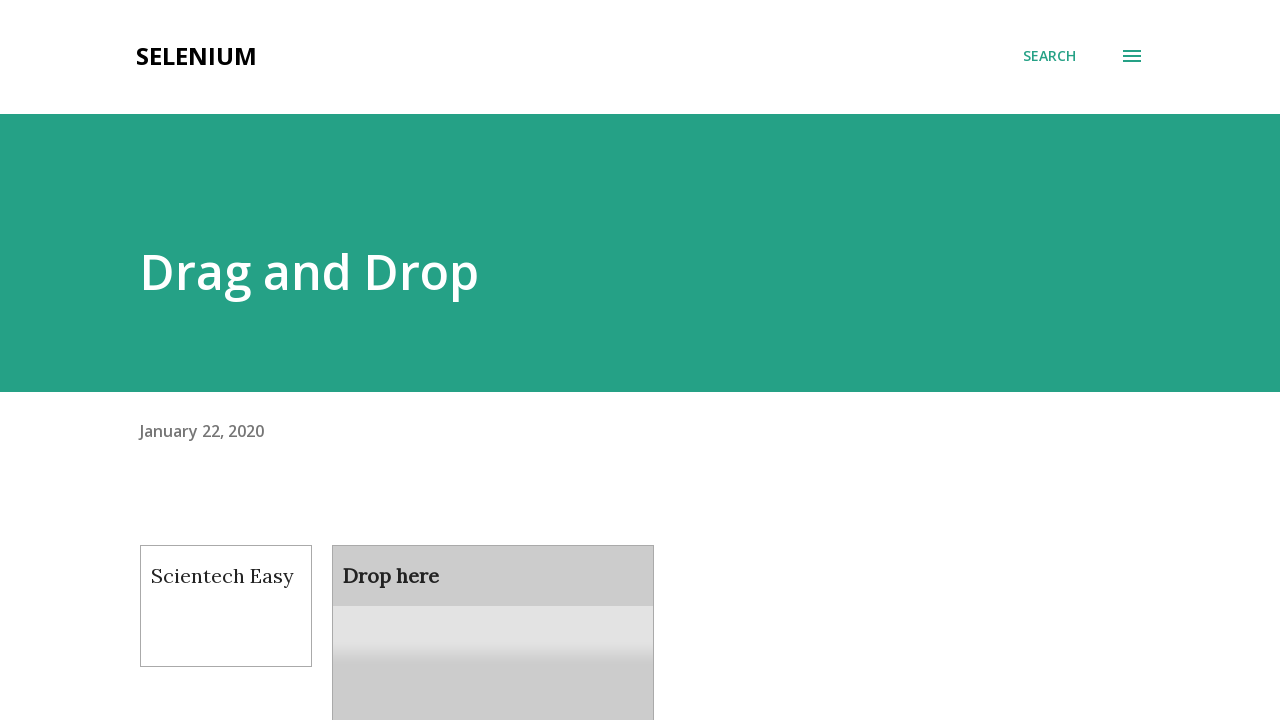

Located draggable element
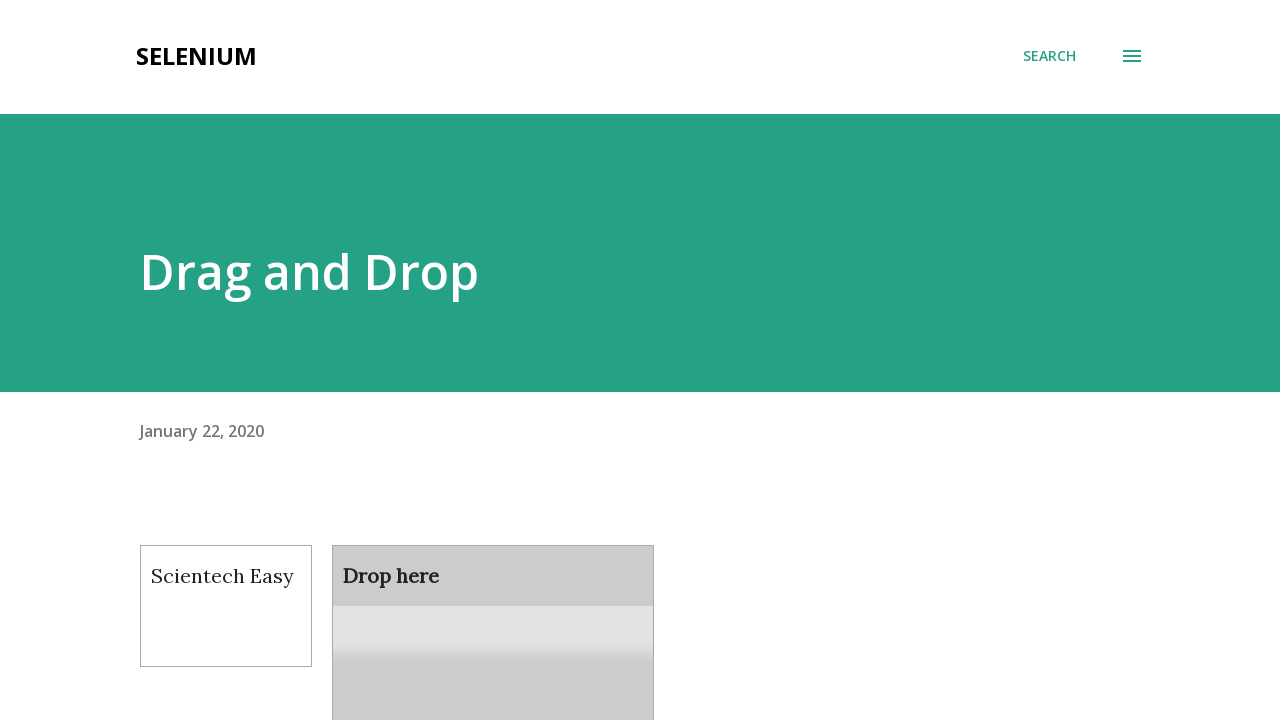

Located droppable element
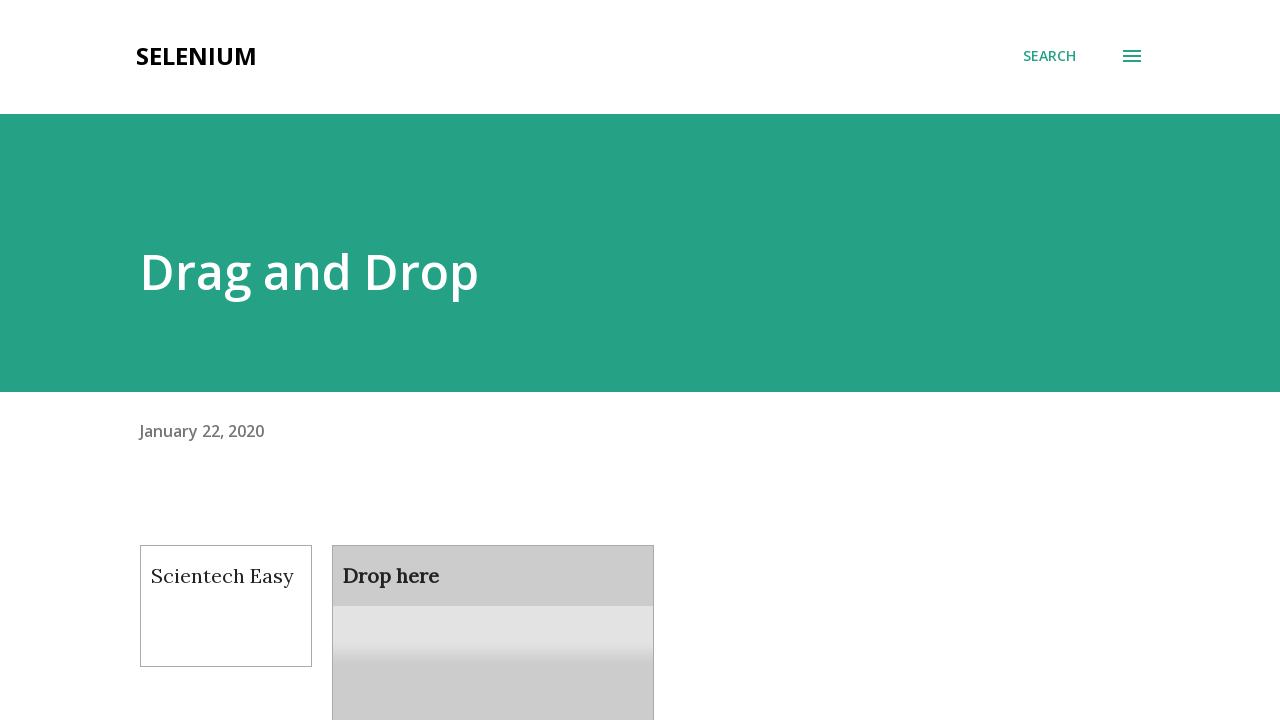

Performed direct drag and drop from draggable to droppable at (493, 609)
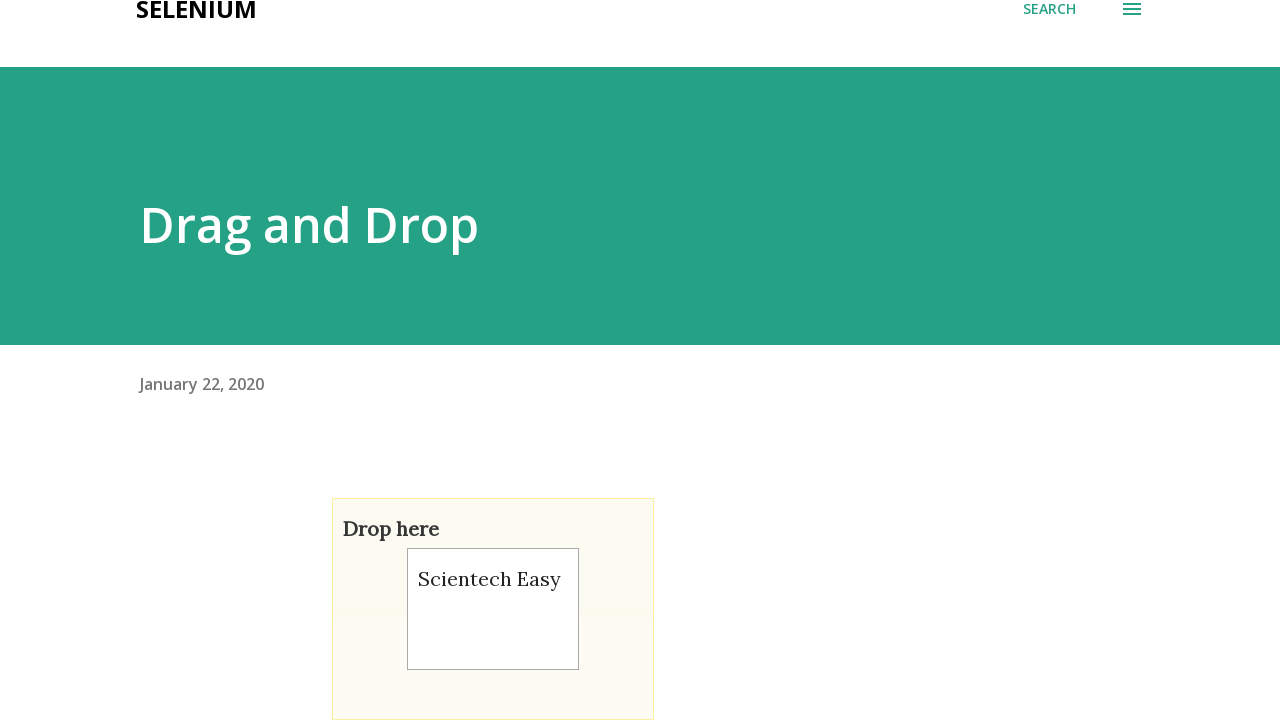

Waited 1000ms between drag and drop operations
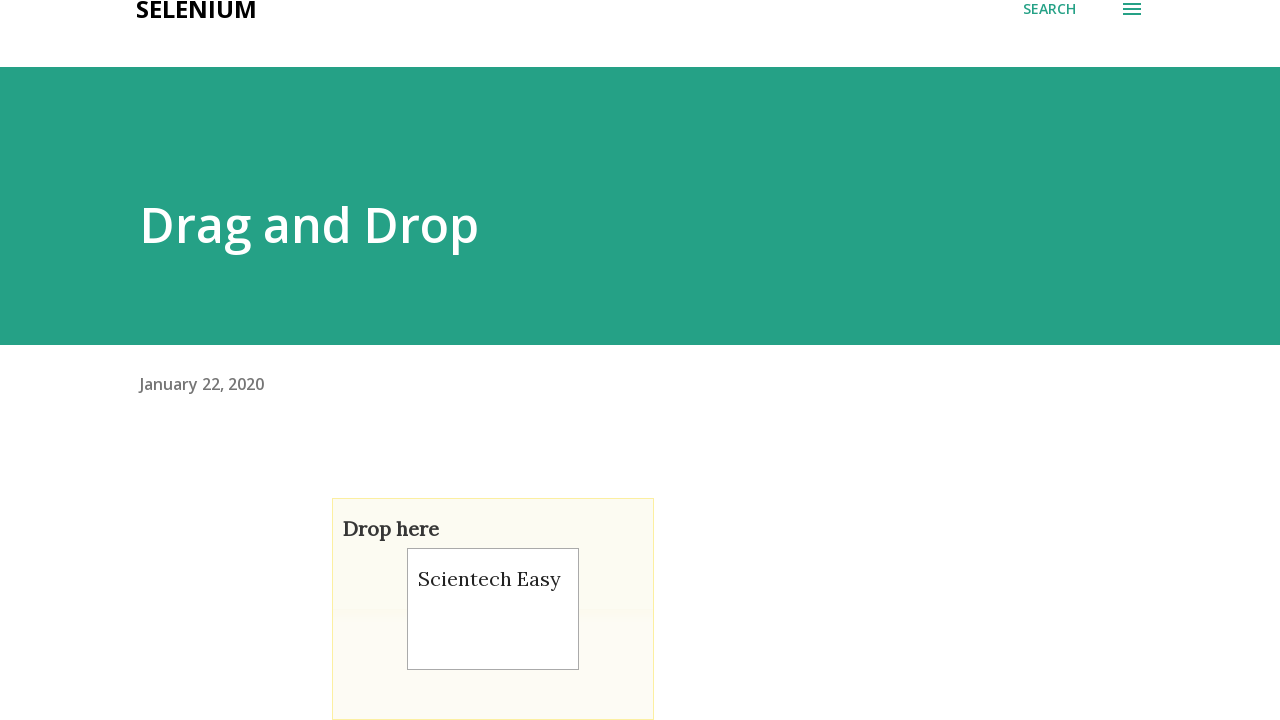

Navigated to drag and drop demo page
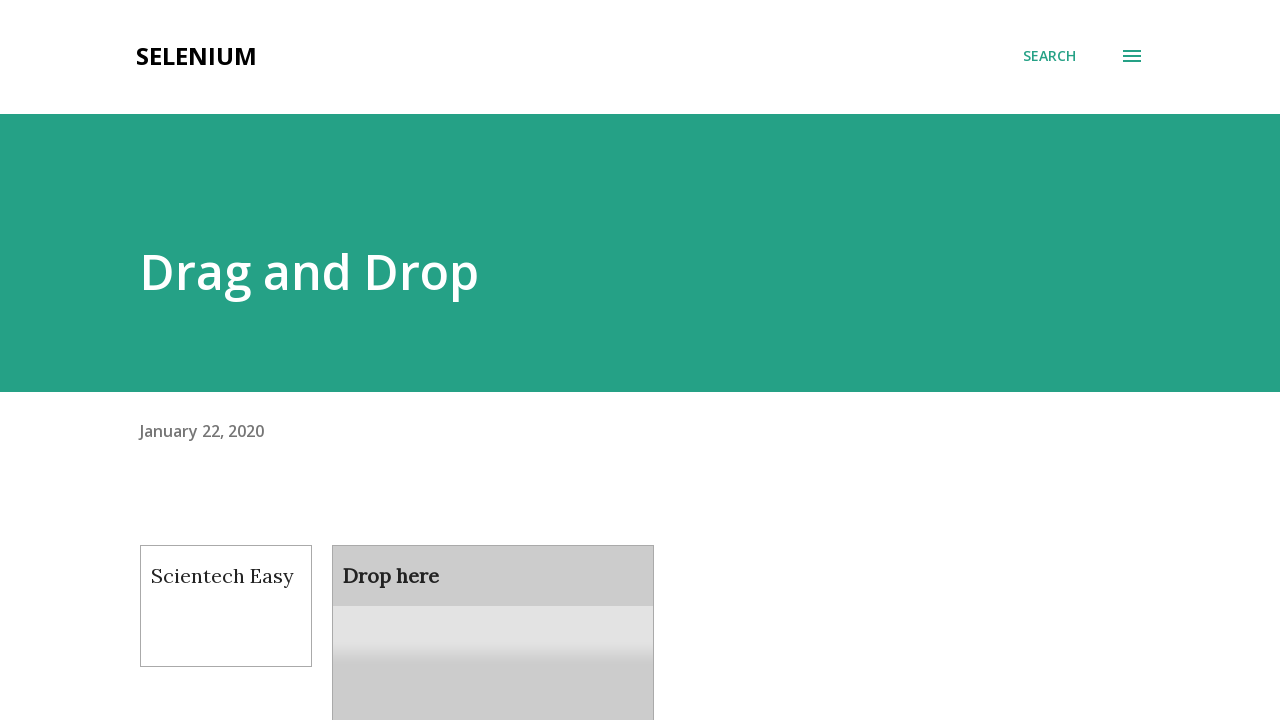

Located draggable element for second operation
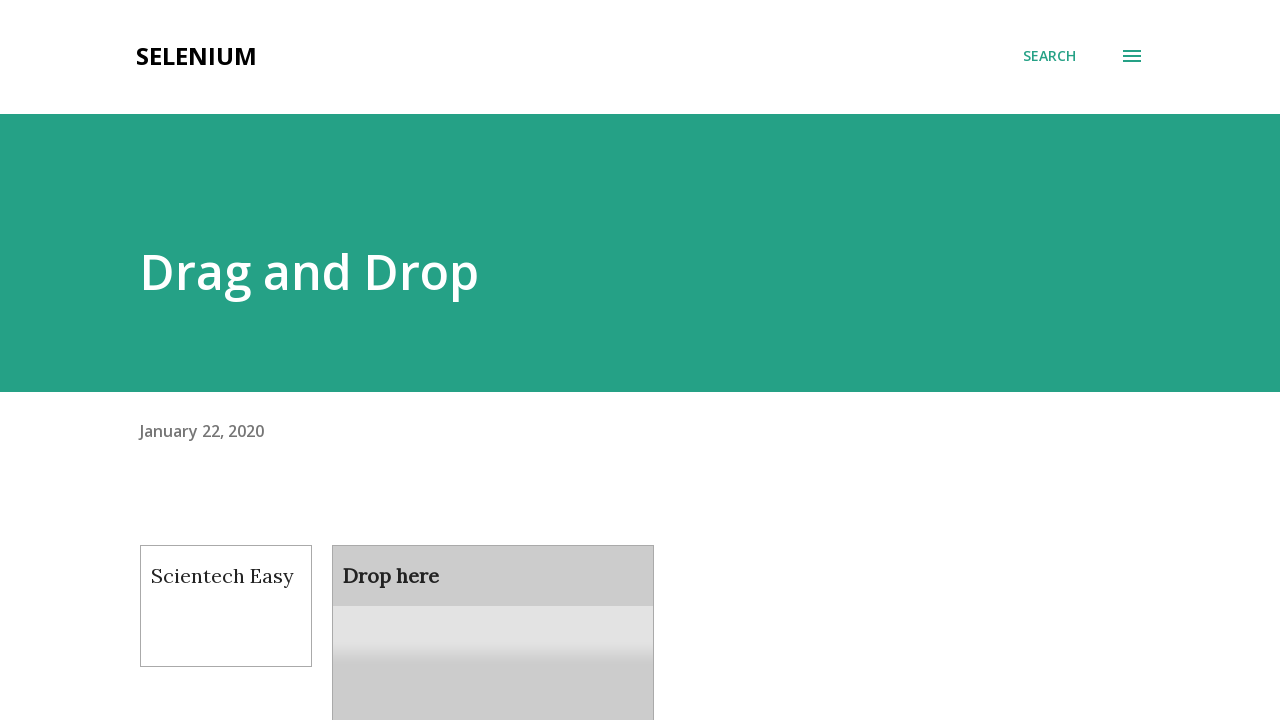

Retrieved bounding box coordinates of draggable element
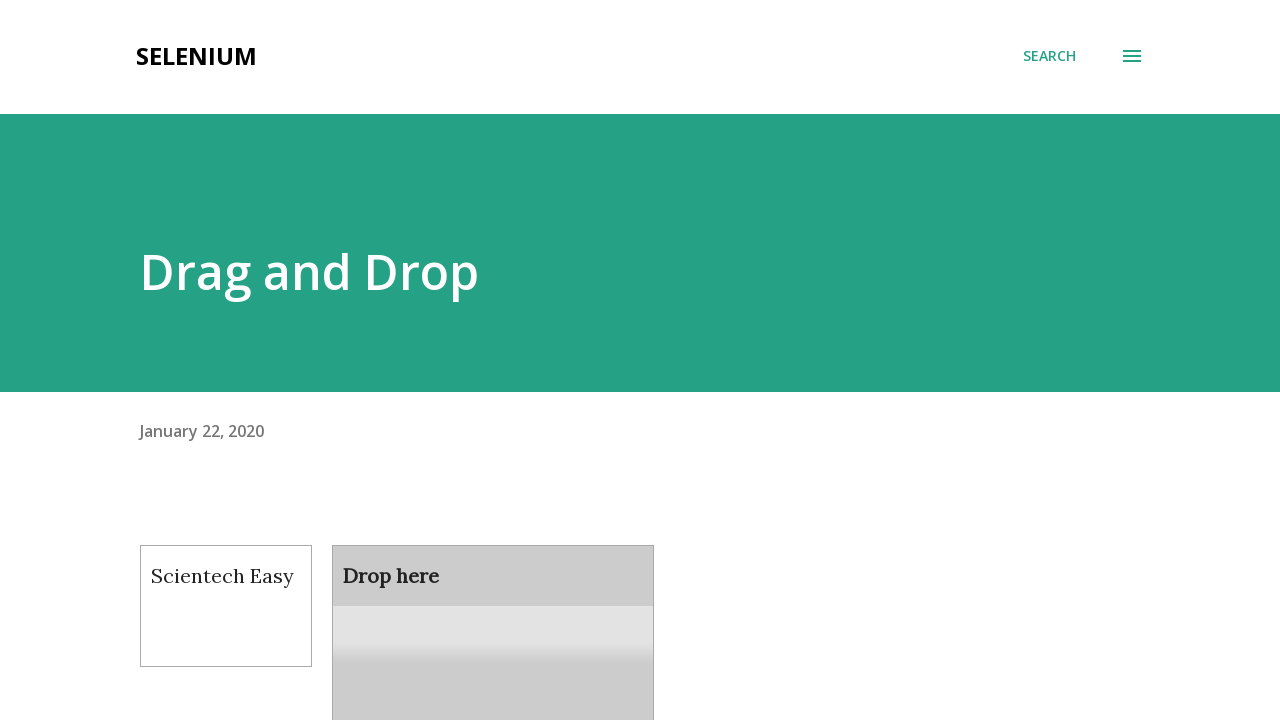

Moved mouse to center of draggable element at (226, 606)
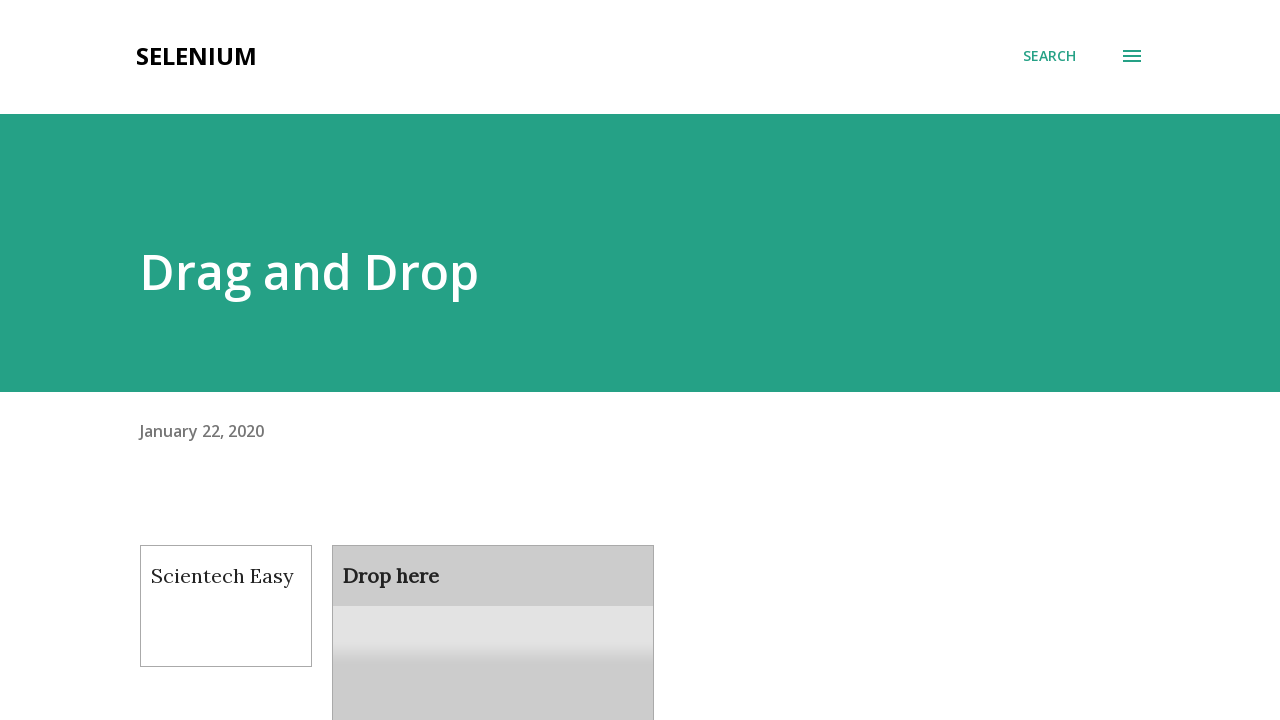

Pressed mouse button down at (226, 606)
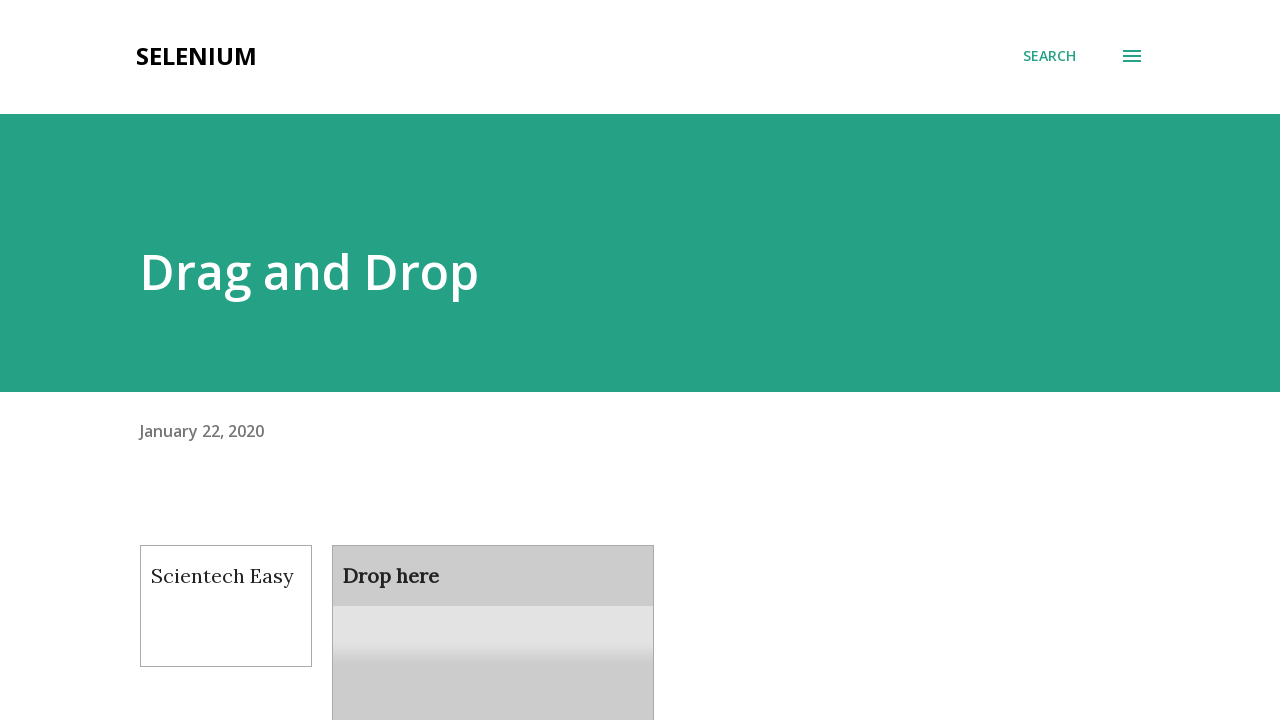

Dragged element by offset (200, 100) at (426, 706)
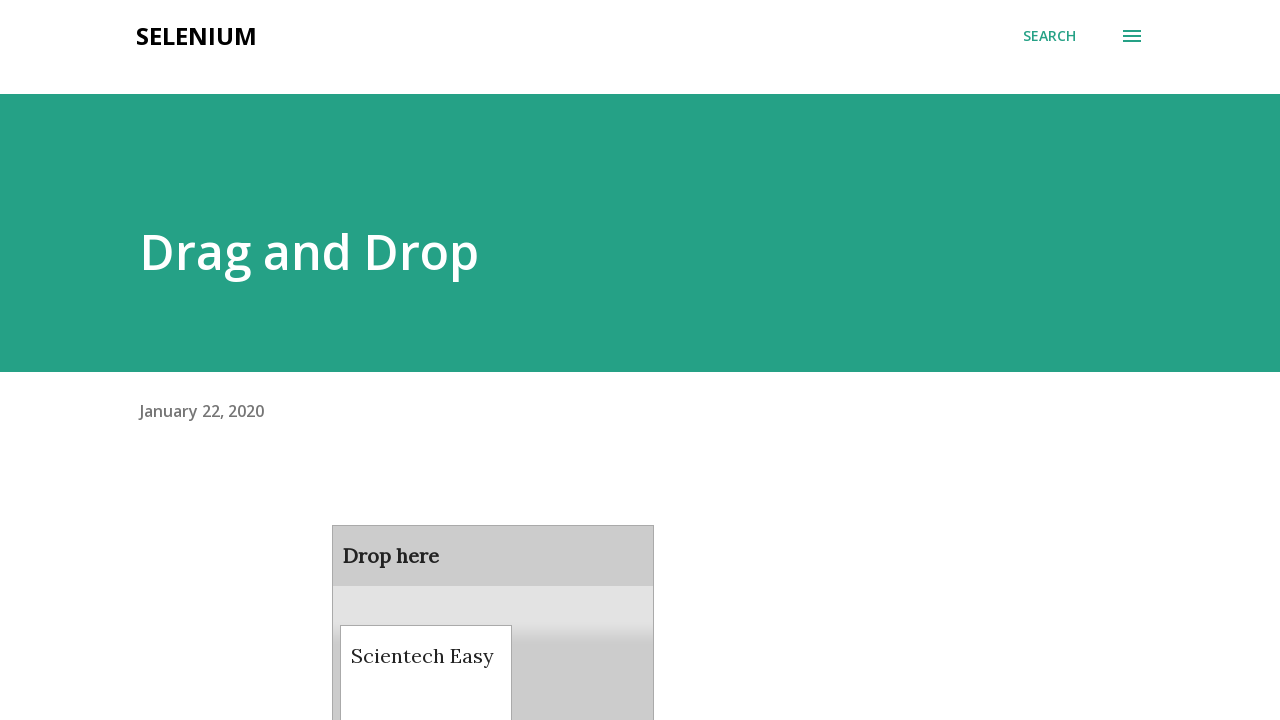

Released mouse button to complete drag operation at (426, 706)
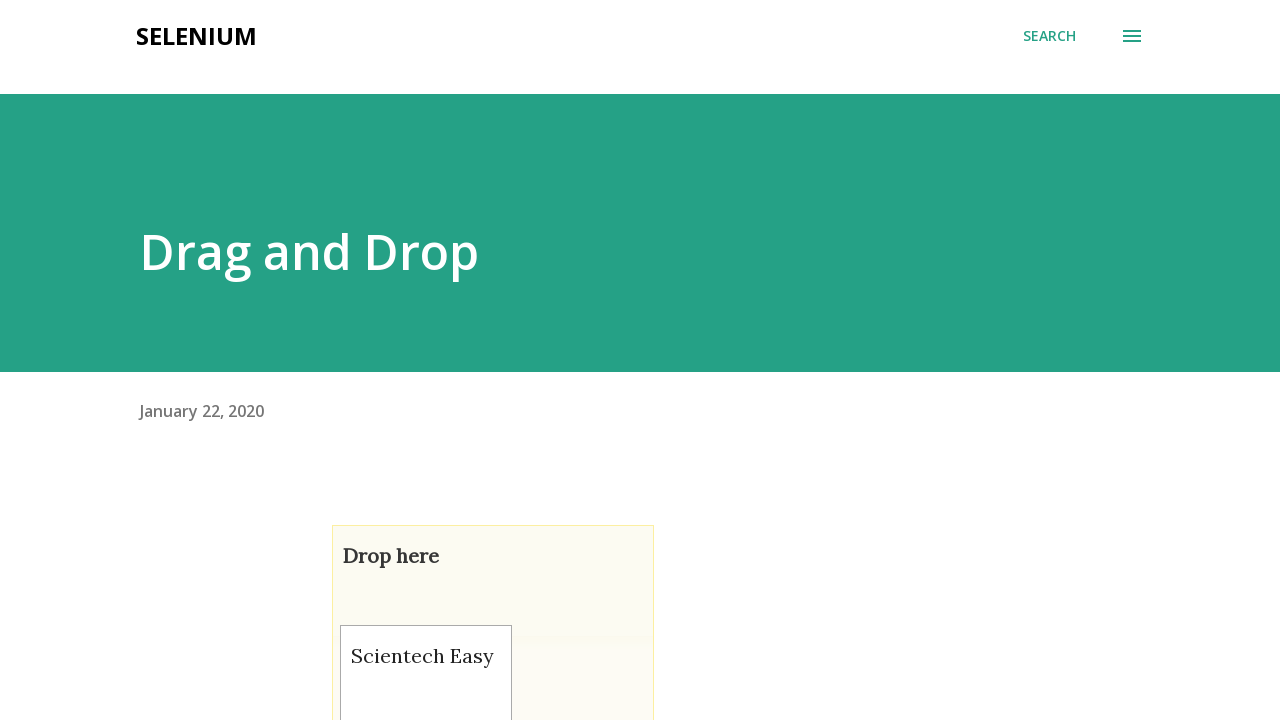

Waited 1000ms between drag and drop operations
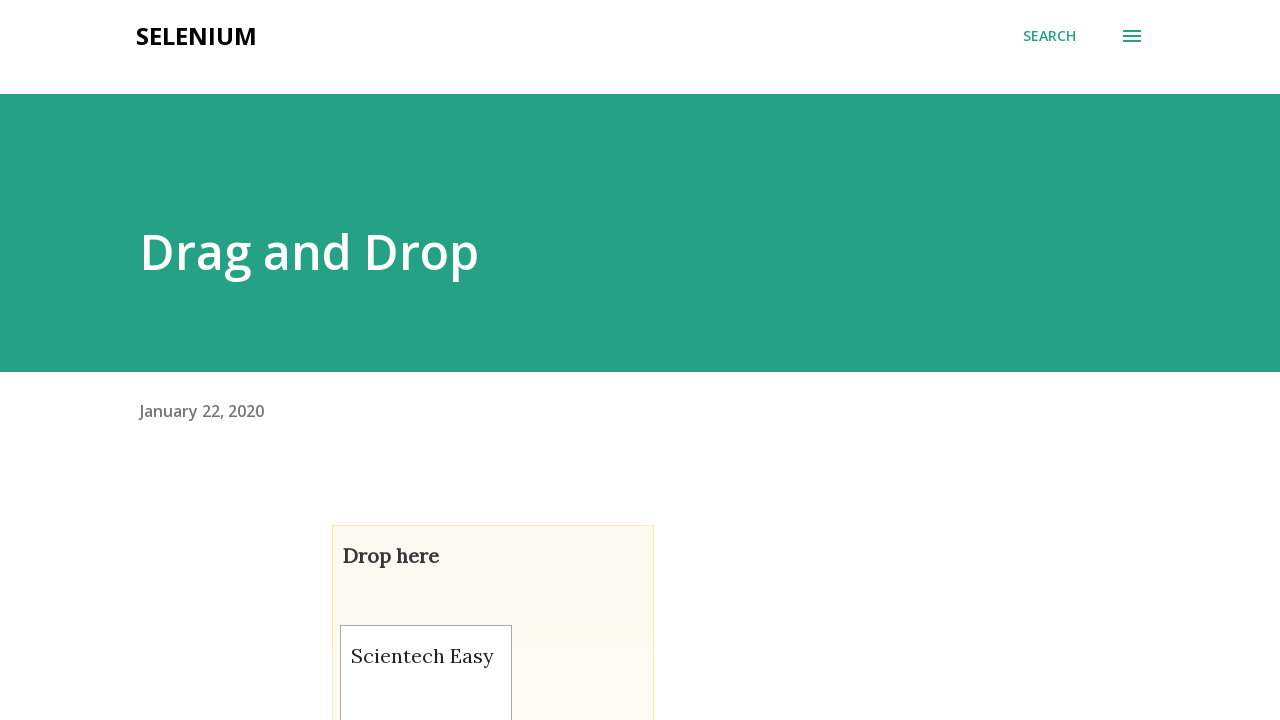

Navigated to drag and drop demo page for third operation
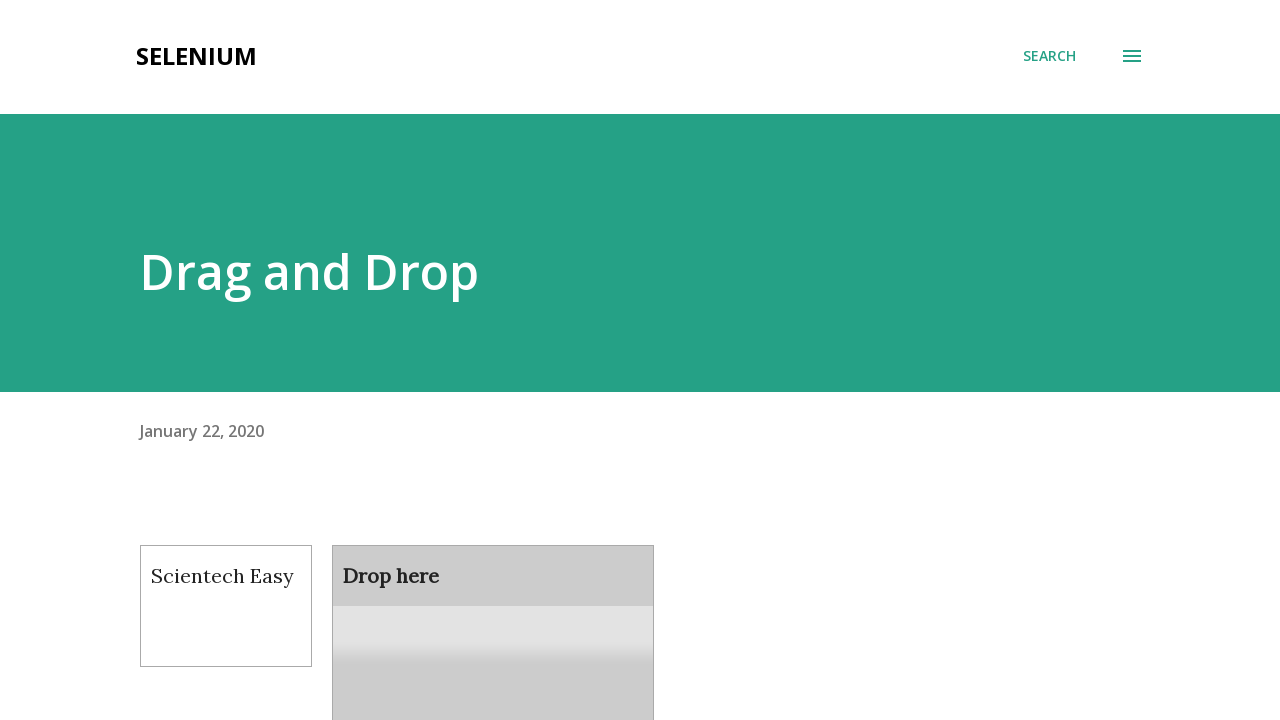

Located draggable element for third operation
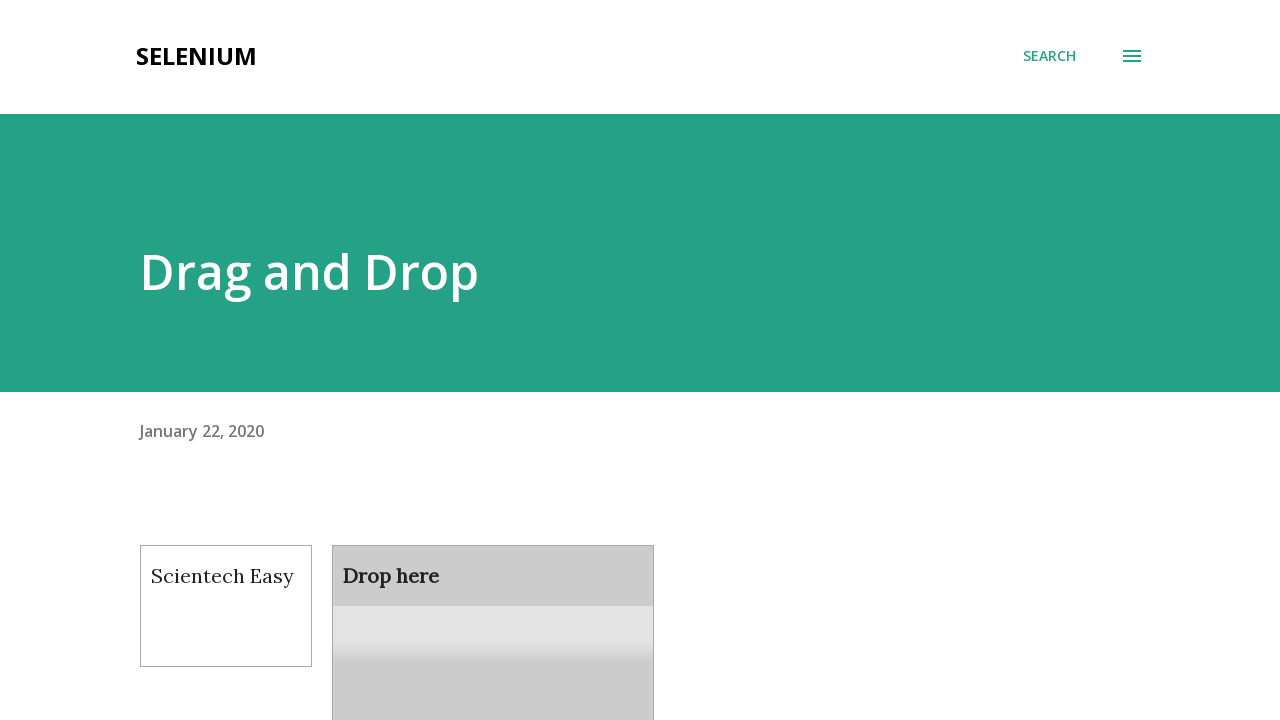

Located droppable element for third operation
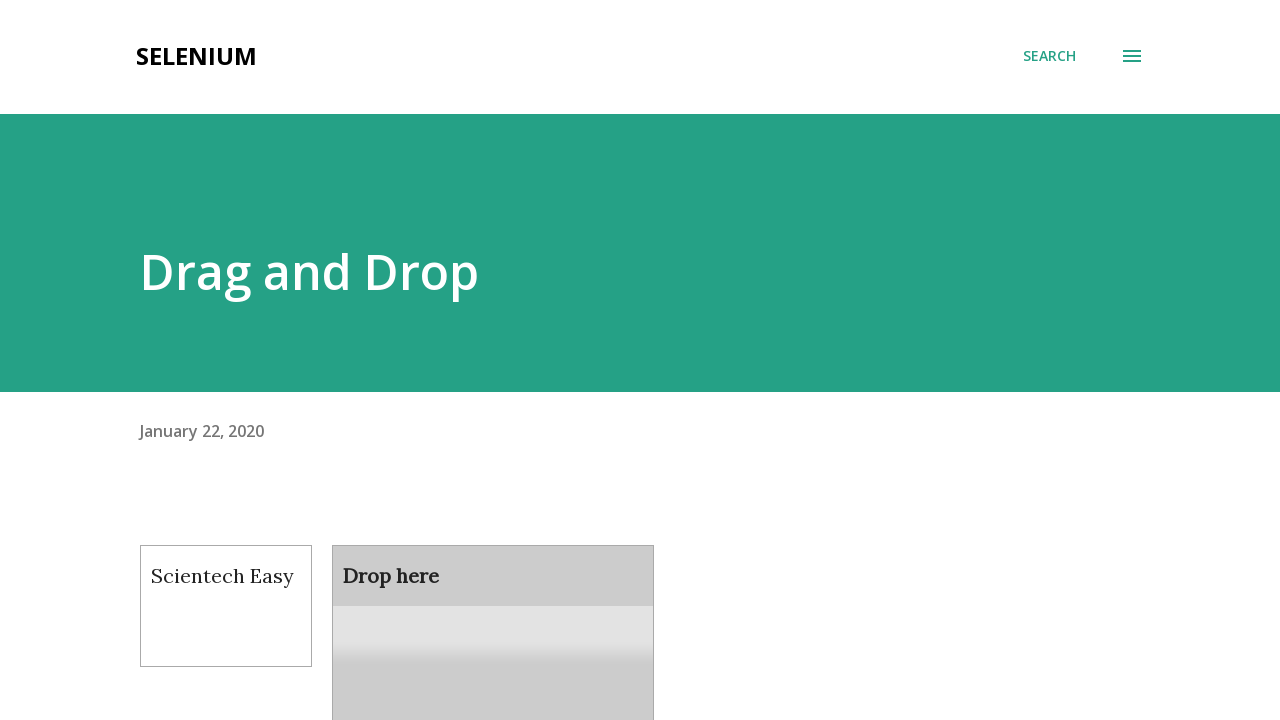

Retrieved bounding box coordinates of draggable element
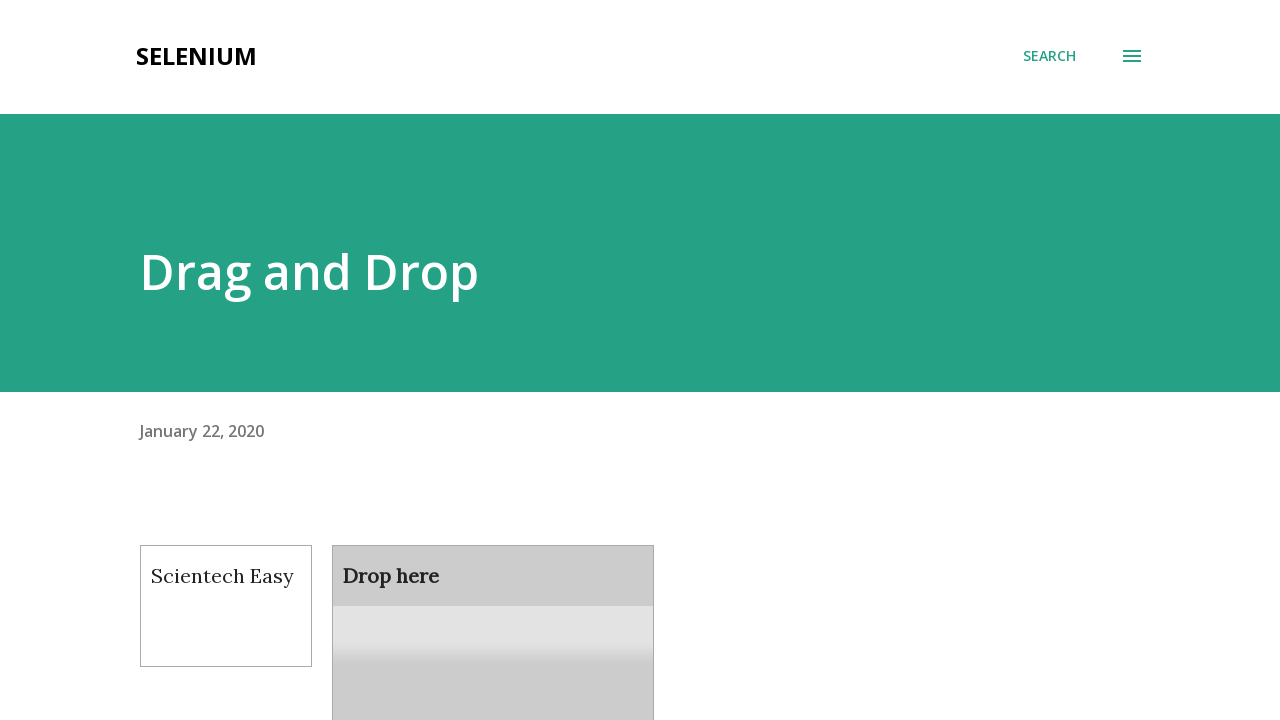

Retrieved bounding box coordinates of droppable element
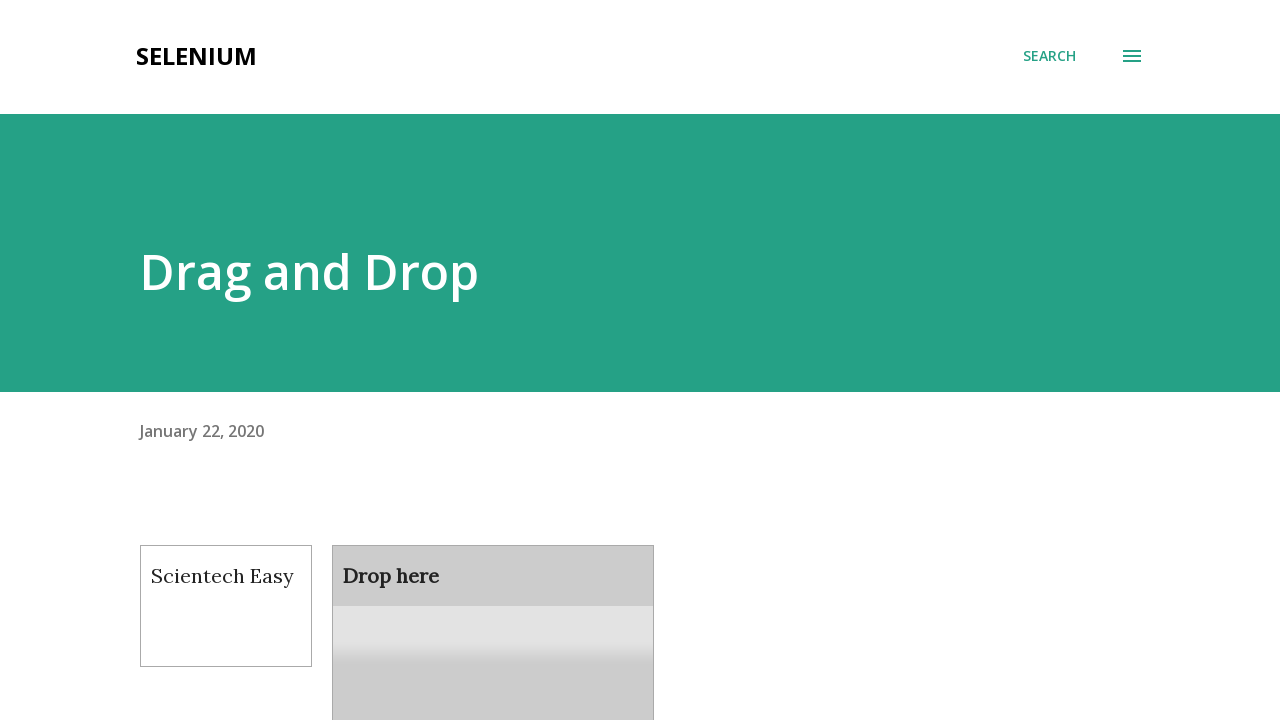

Calculated offset to center draggable in droppable
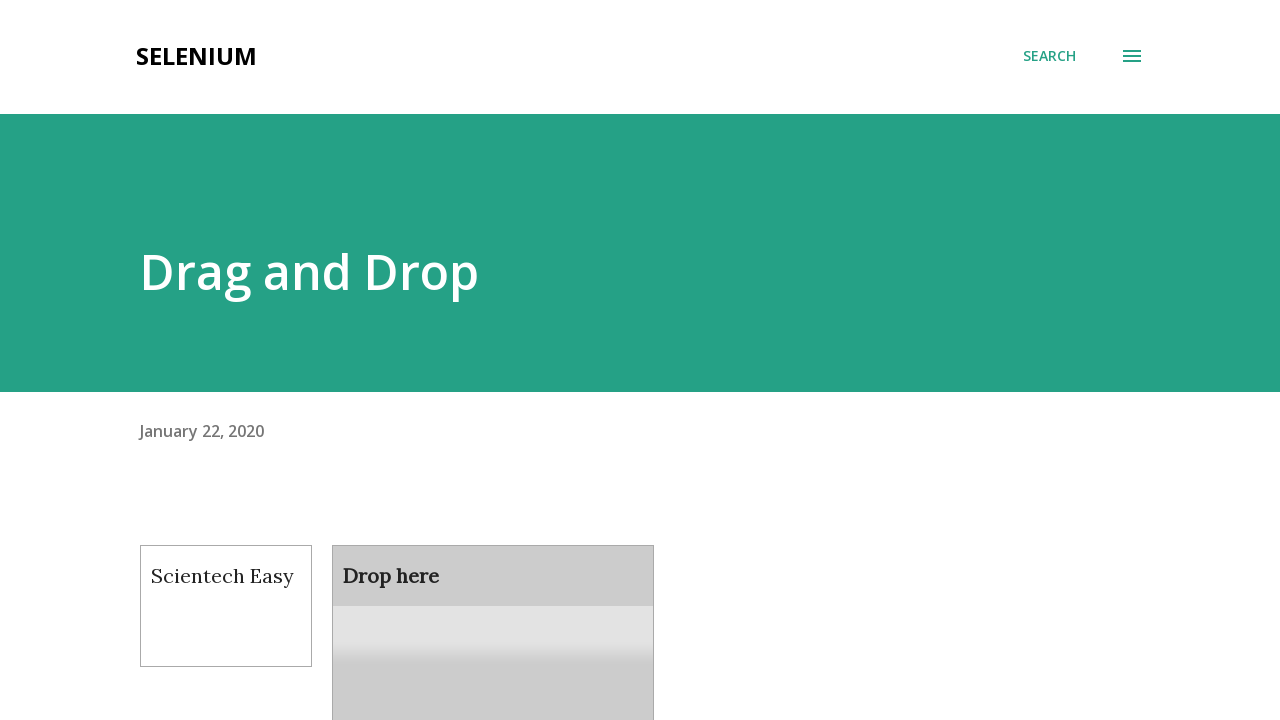

Moved mouse to center of draggable element at (226, 606)
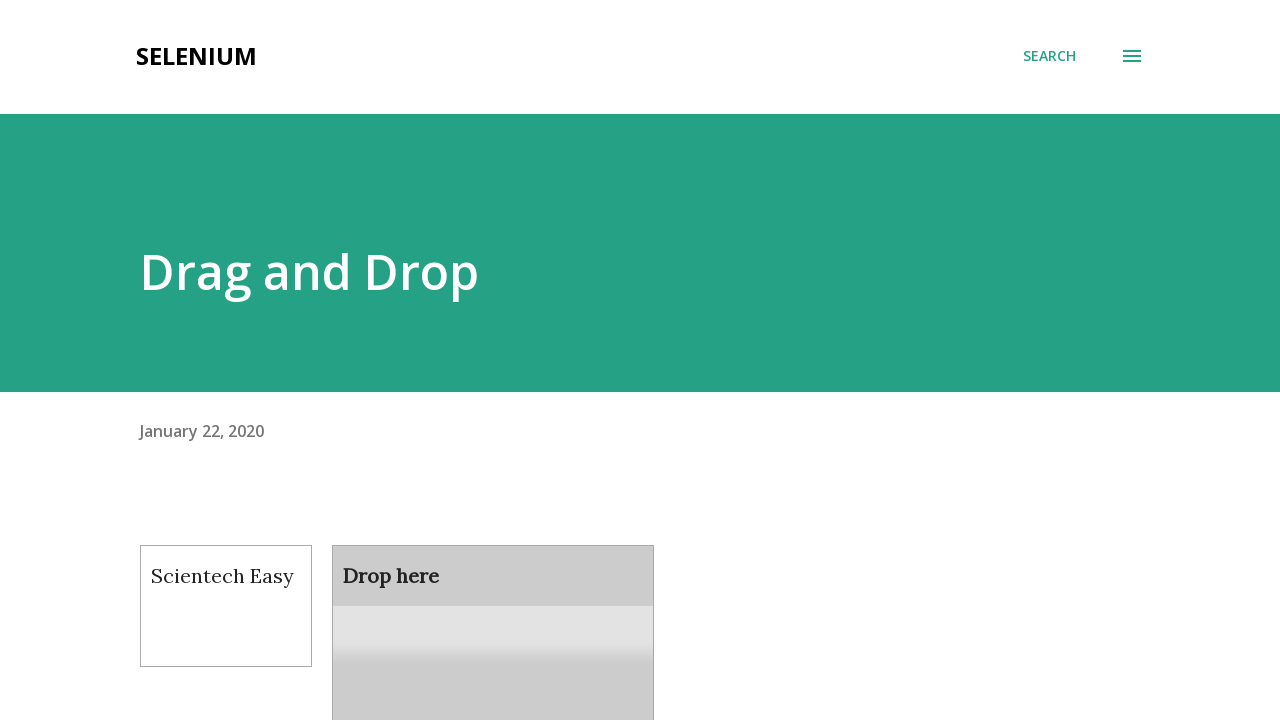

Pressed mouse button down at (226, 606)
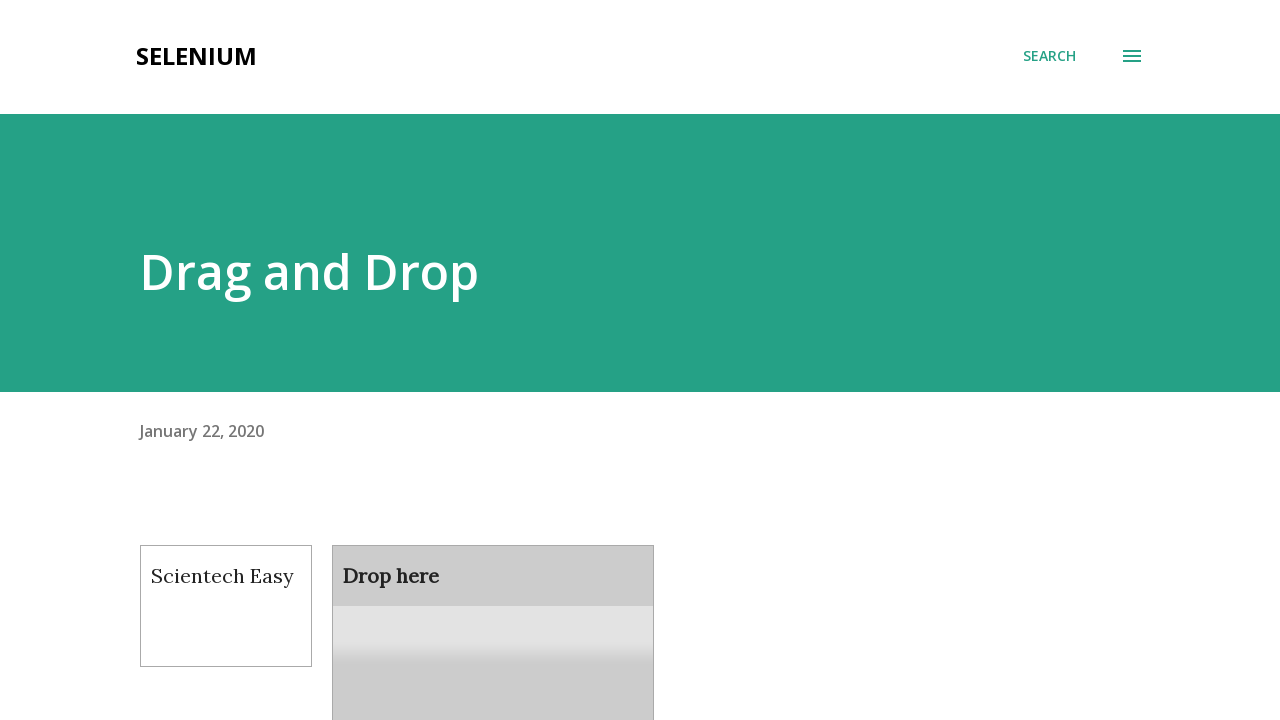

Dragged element using calculated offset to position over droppable at (493, 706)
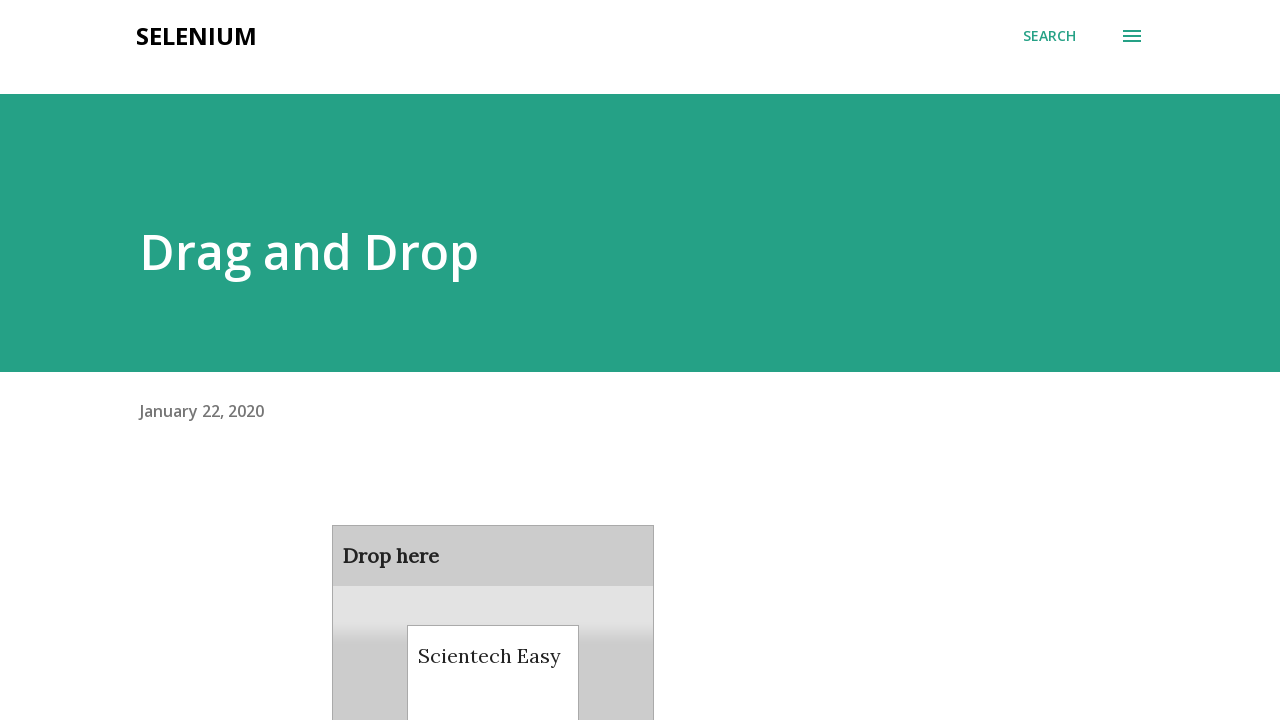

Released mouse button to complete drag and drop with calculated offset at (493, 706)
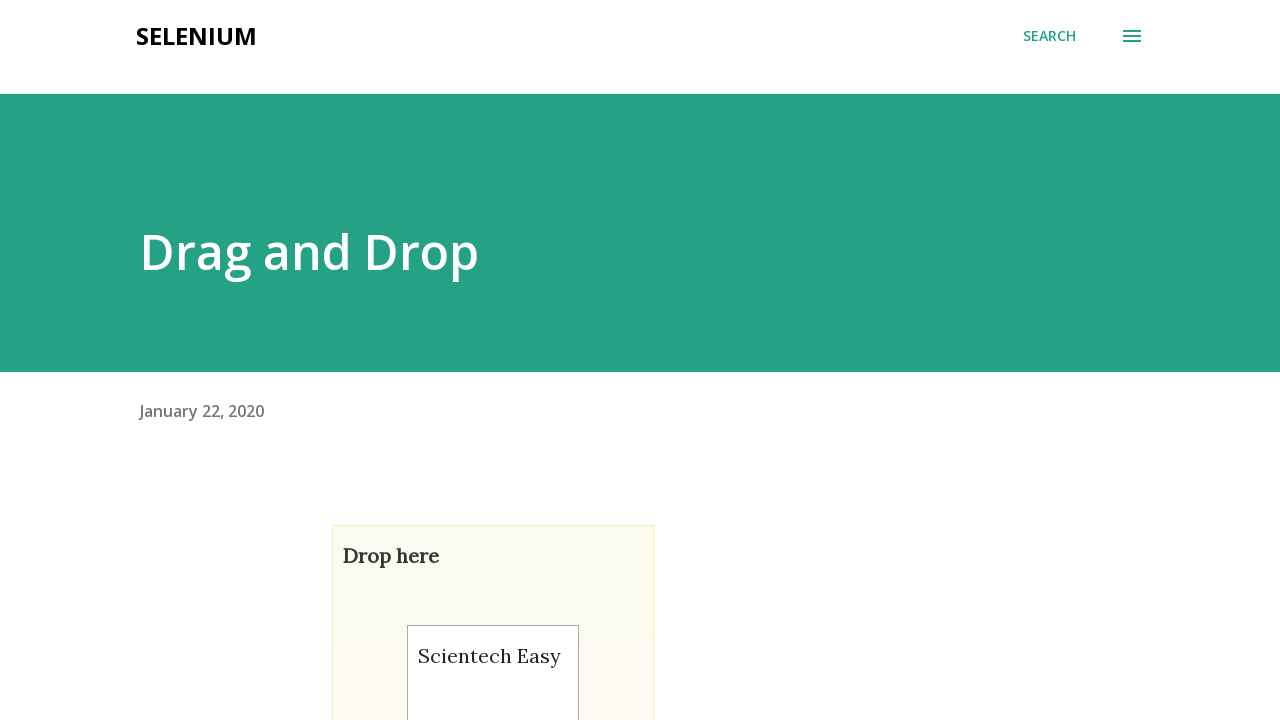

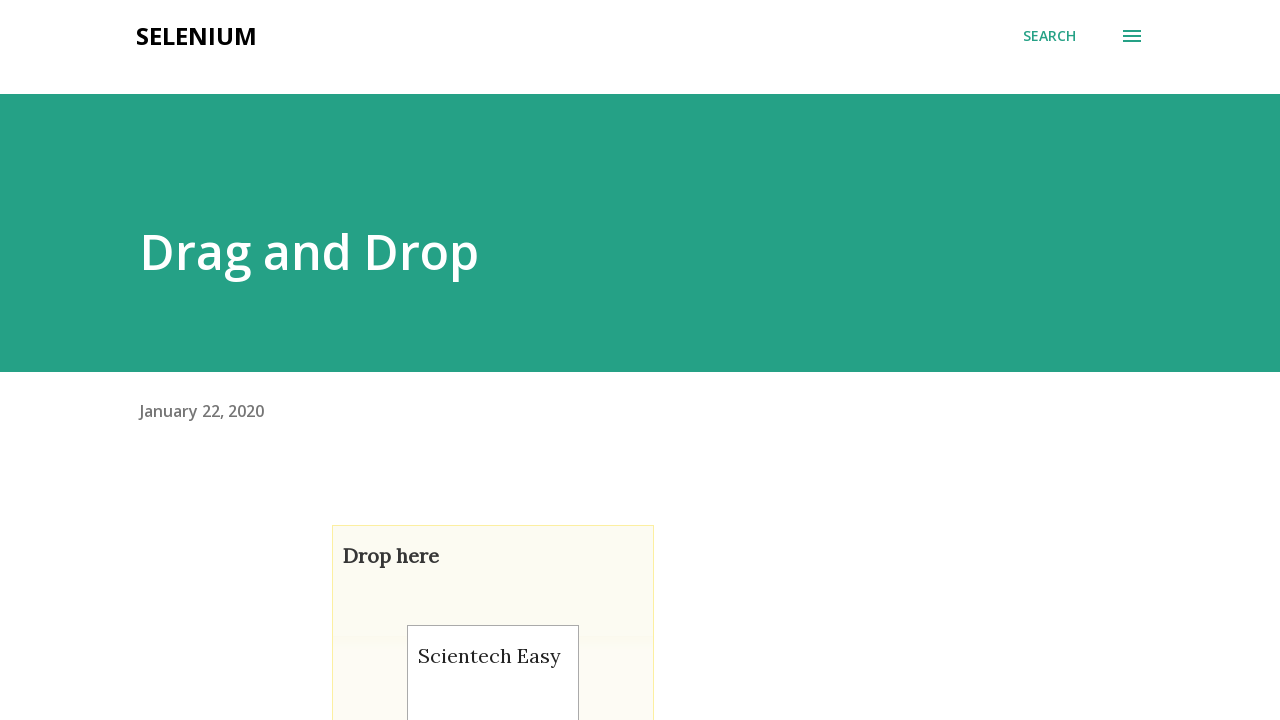